Tests copy and paste functionality by entering text in one field, selecting all, copying it, and pasting it into another field using keyboard shortcuts

Starting URL: https://web-locators-static-site-qa.vercel.app

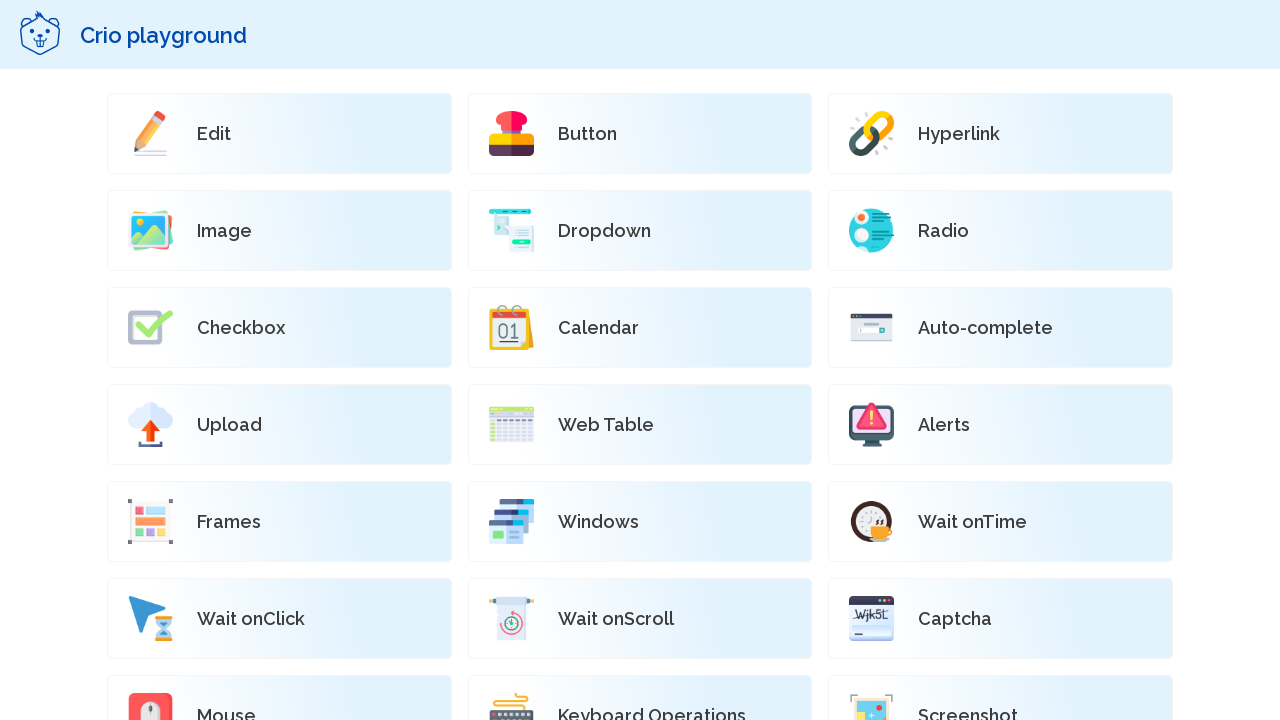

Clicked on Edit button to enable text input at (214, 134) on xpath=//p[text()='Edit']
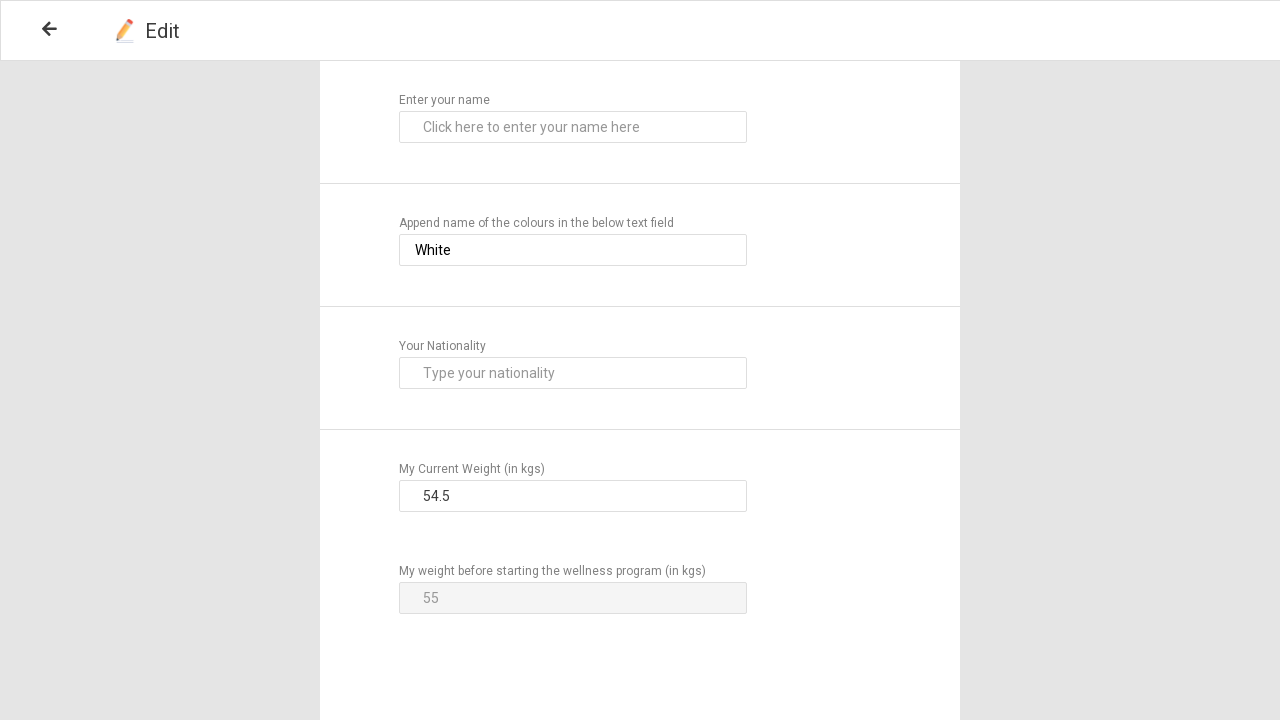

Filled input field with text 'prasanth' on xpath=//input[@placeholder='Click here to enter your name here']
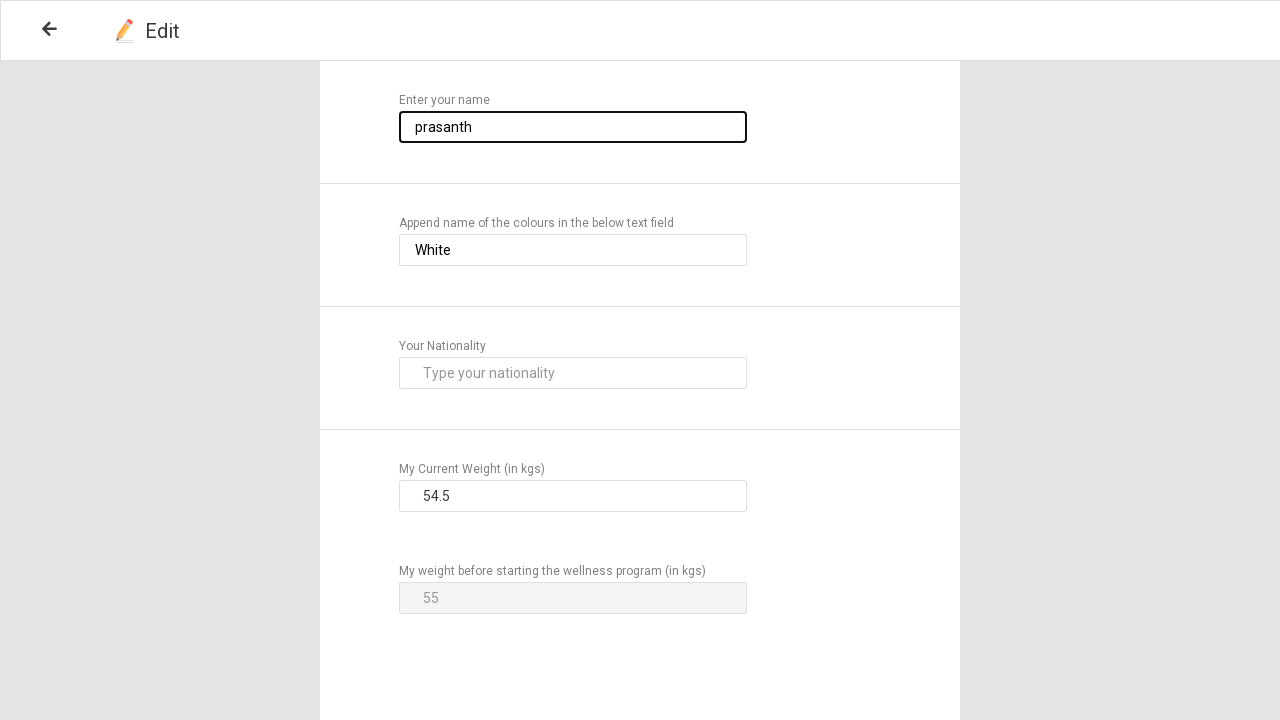

Selected all text using Ctrl+A on xpath=//input[@placeholder='Click here to enter your name here']
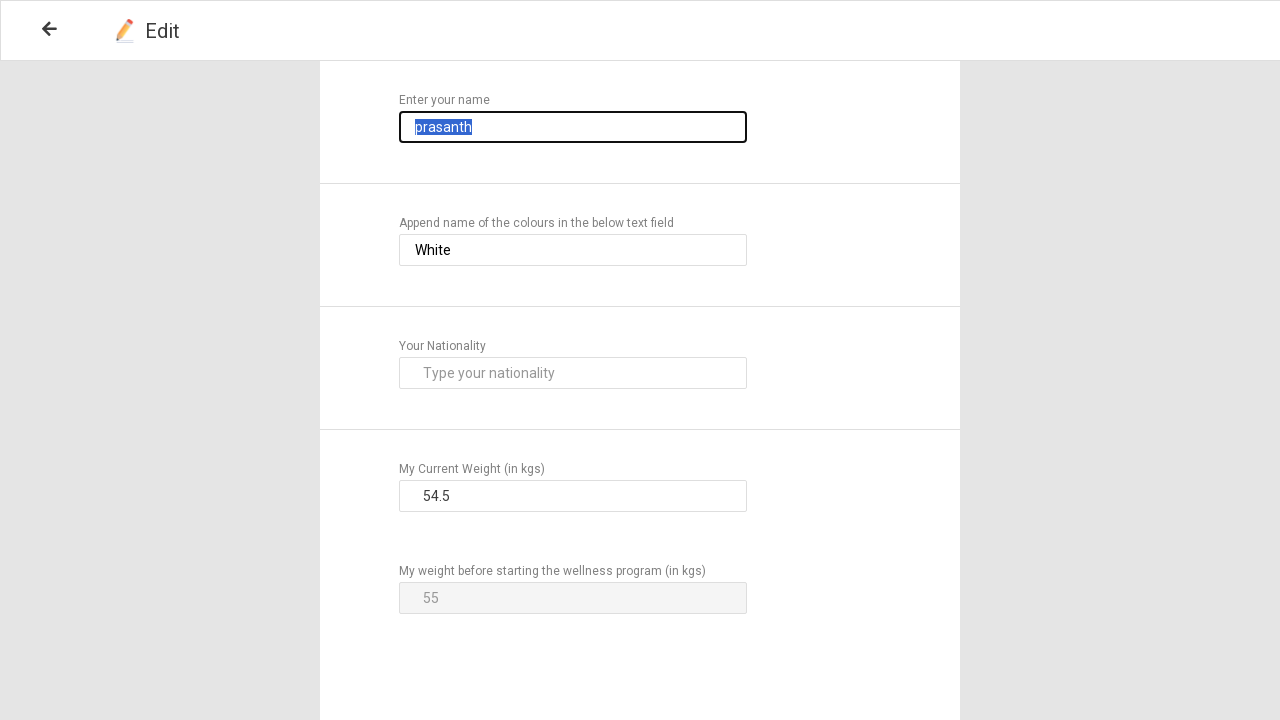

Copied selected text using Ctrl+C on xpath=//input[@placeholder='Click here to enter your name here']
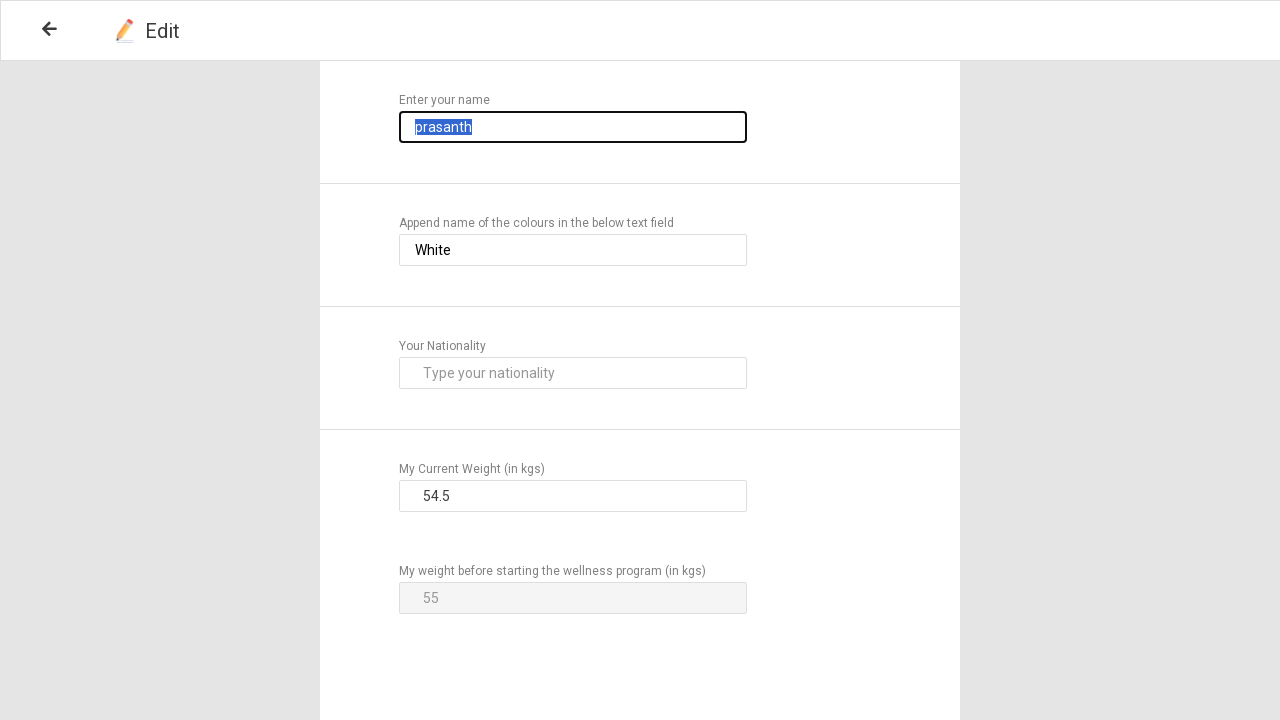

Pressed Tab to move to next field
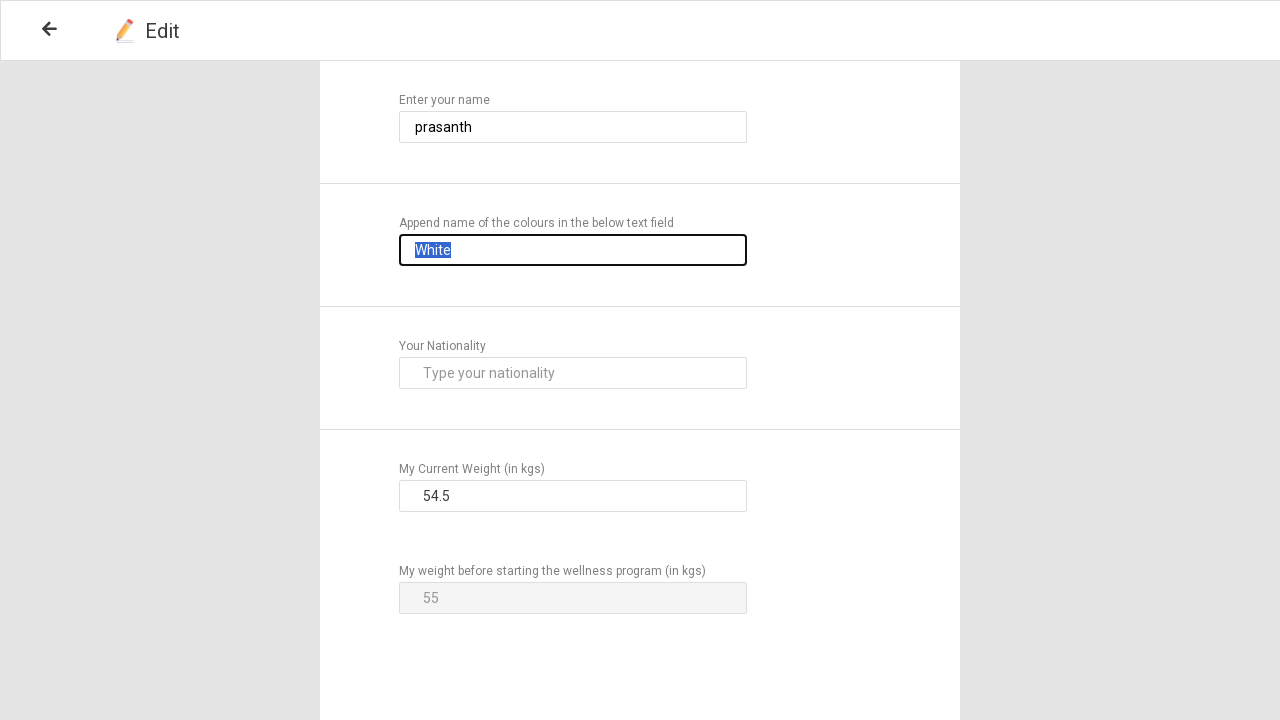

Pasted copied text using Ctrl+V into second field
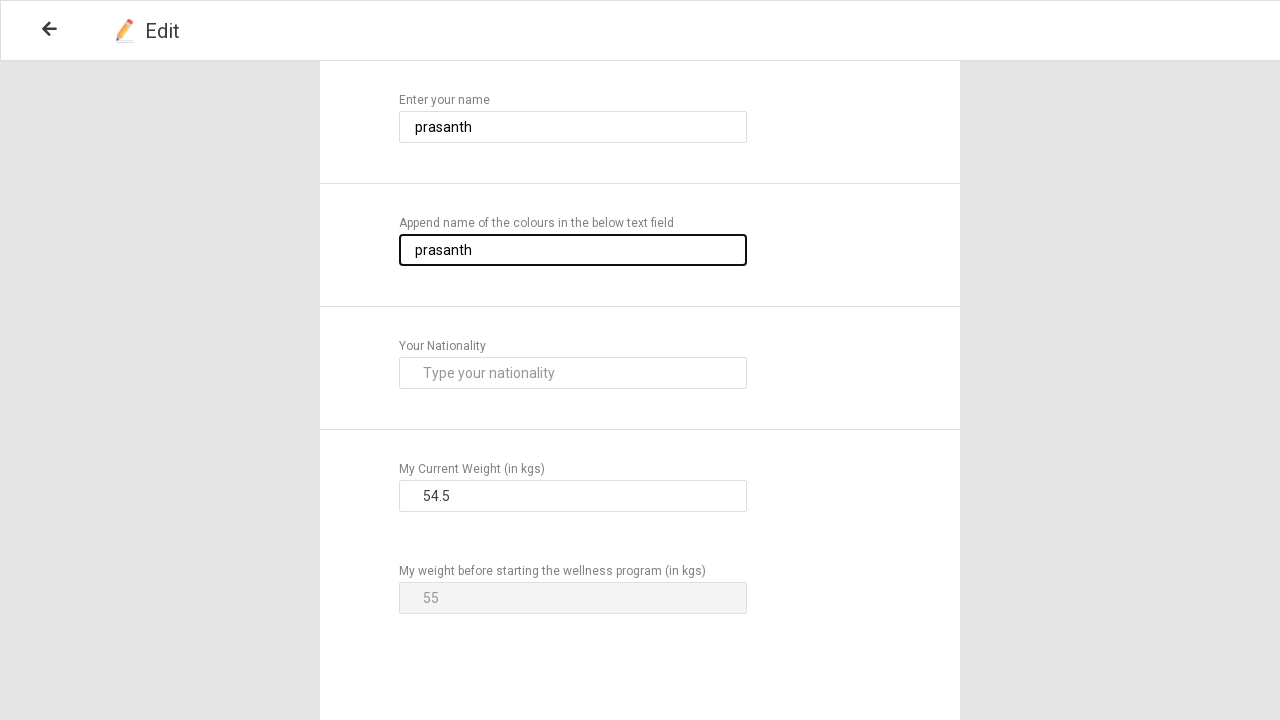

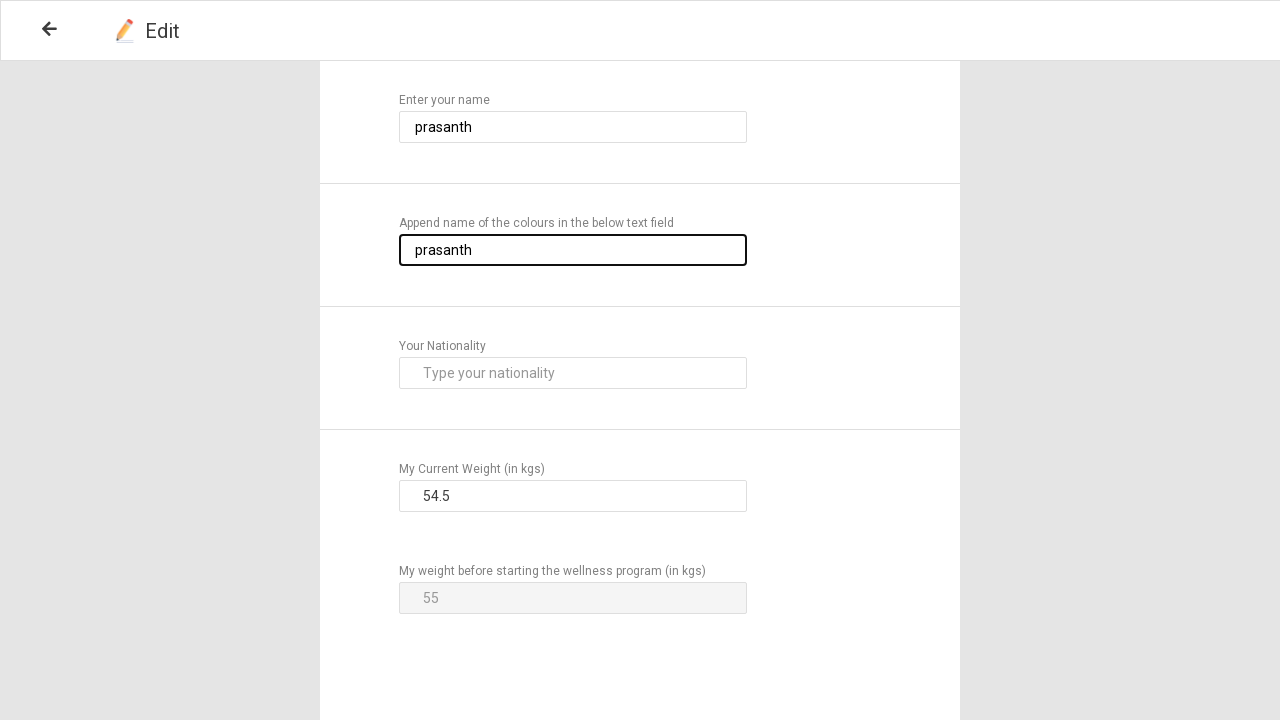